Tests a form submission flow by clicking a dynamically calculated link text, then filling out a form with first name, last name, city, and country fields before submitting

Starting URL: http://suninjuly.github.io/find_link_text

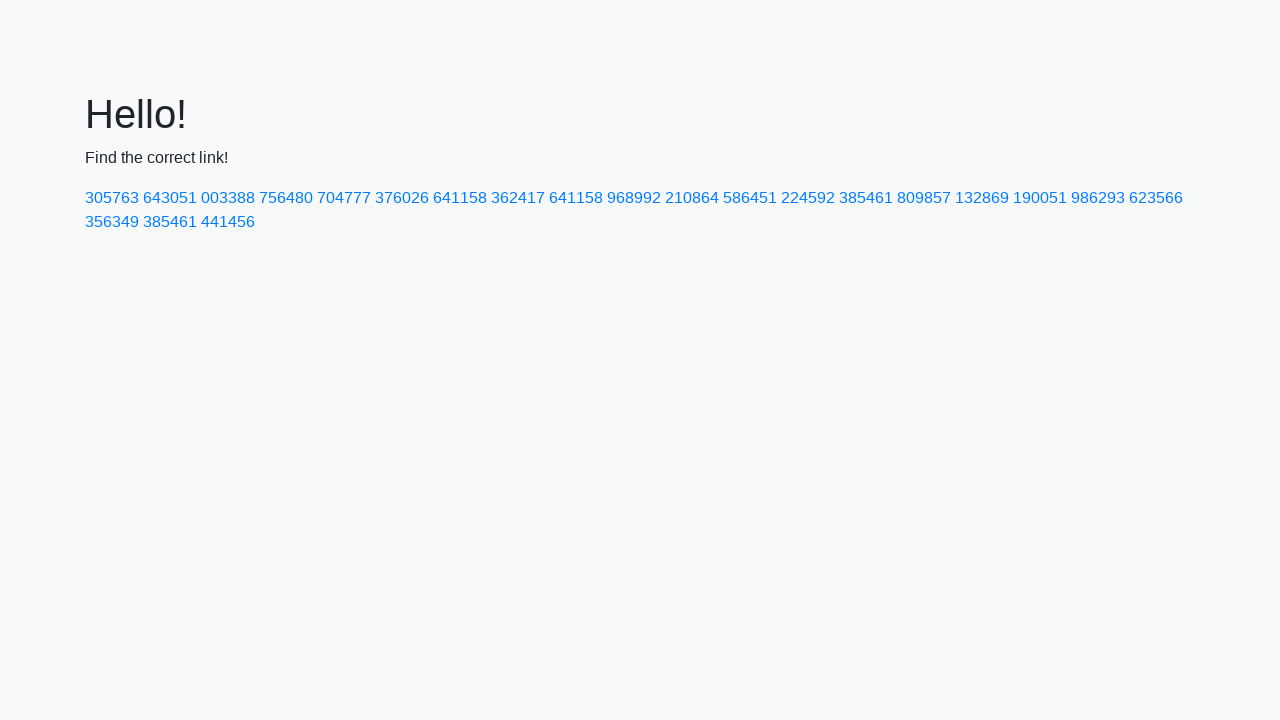

Clicked dynamically calculated link with text value at (808, 198) on text=224592
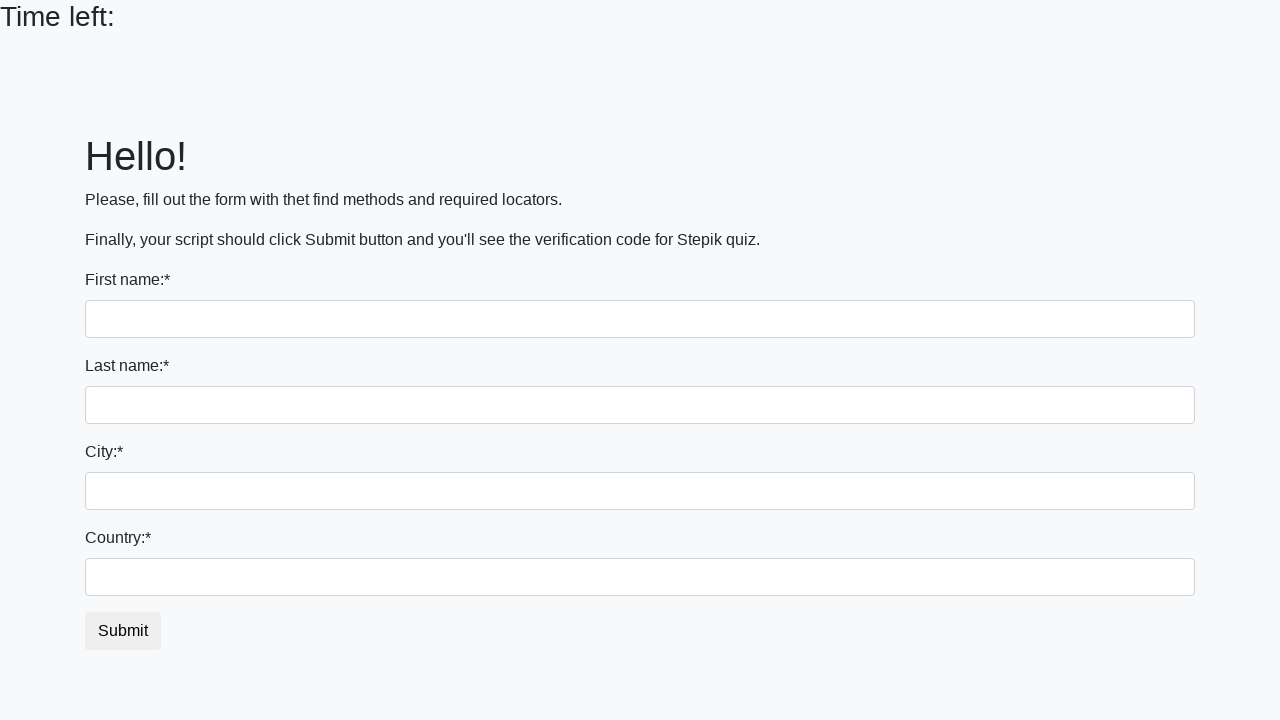

Filled first name field with 'Ivan' on input
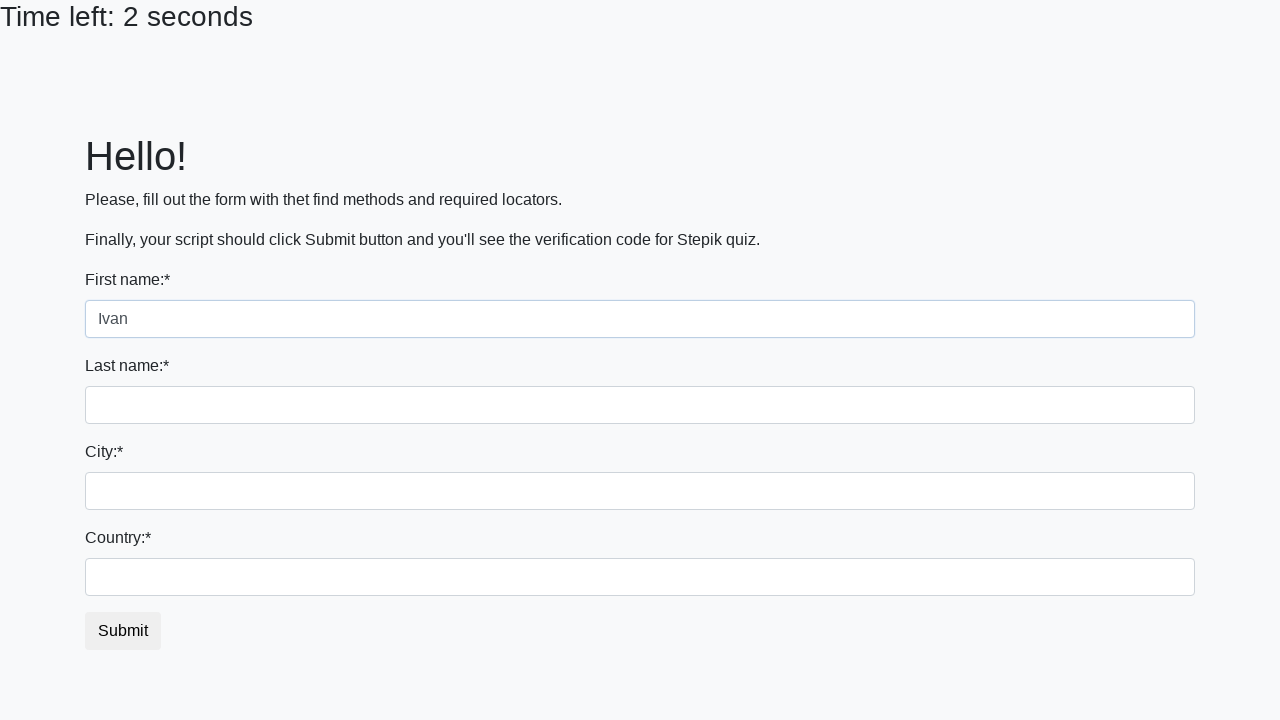

Filled last name field with 'Petrov' on input[name='last_name']
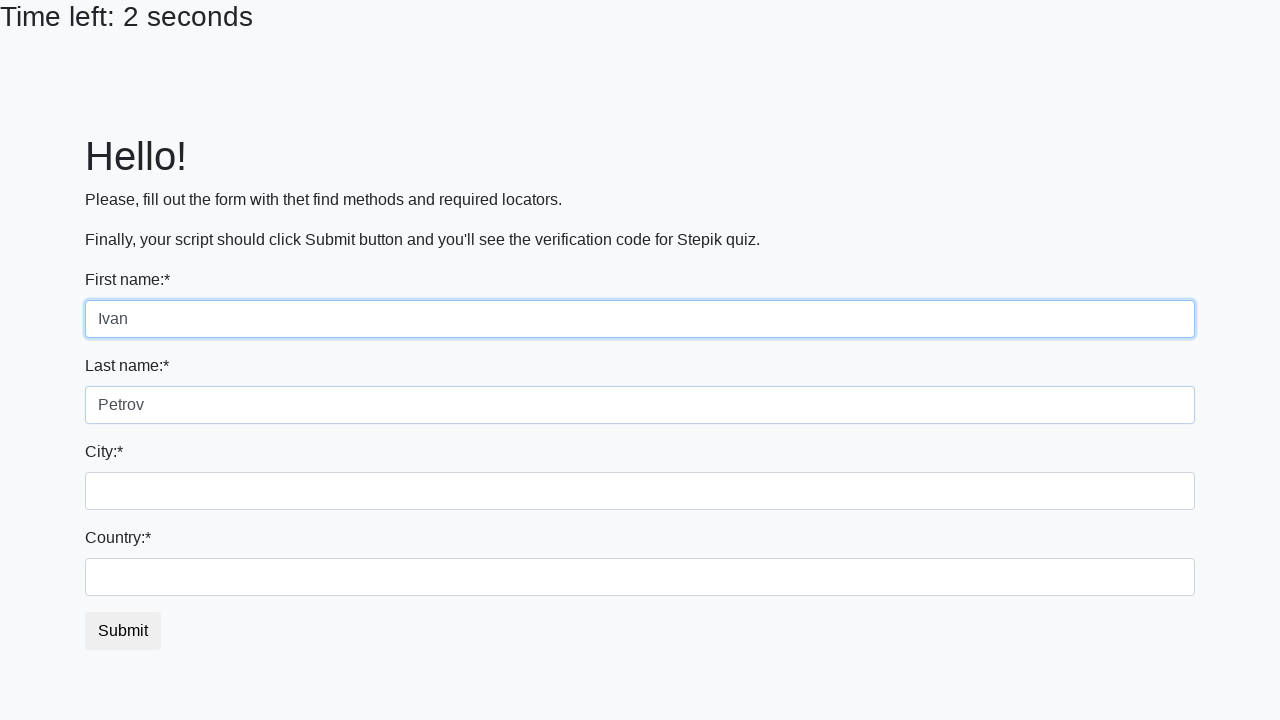

Filled city field with 'Smolensk' on .city
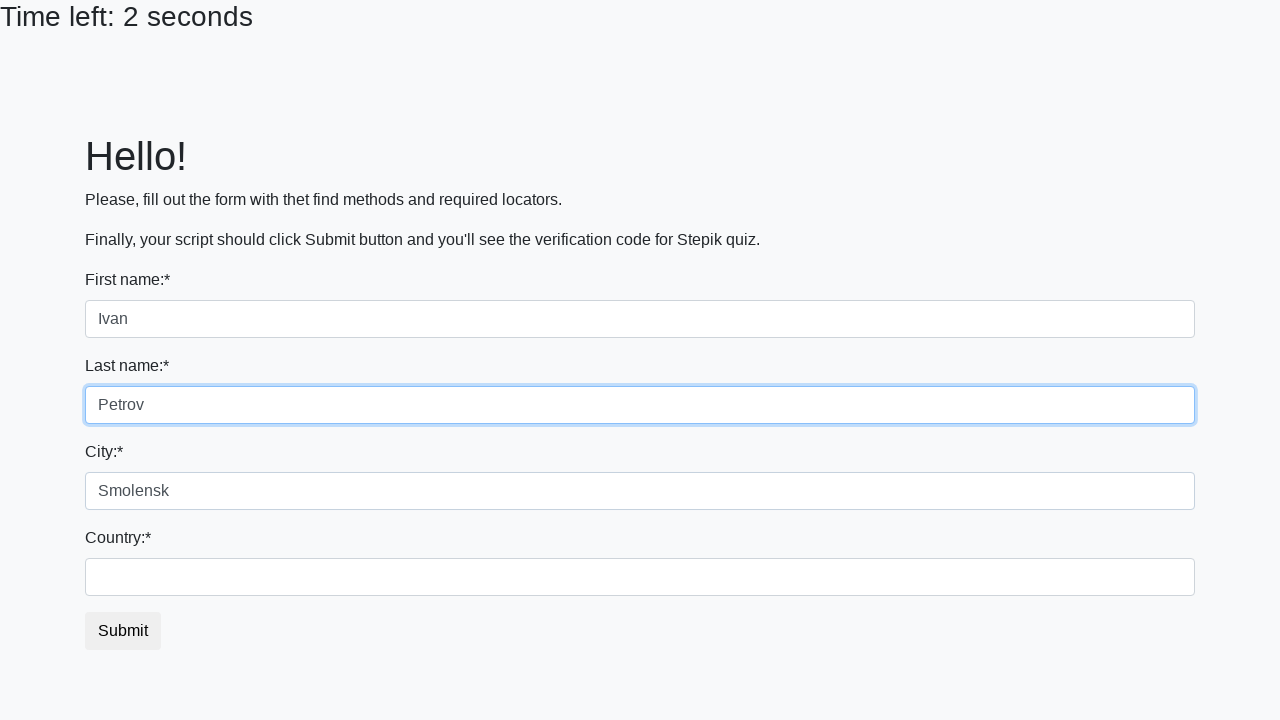

Filled country field with 'Russia' on #country
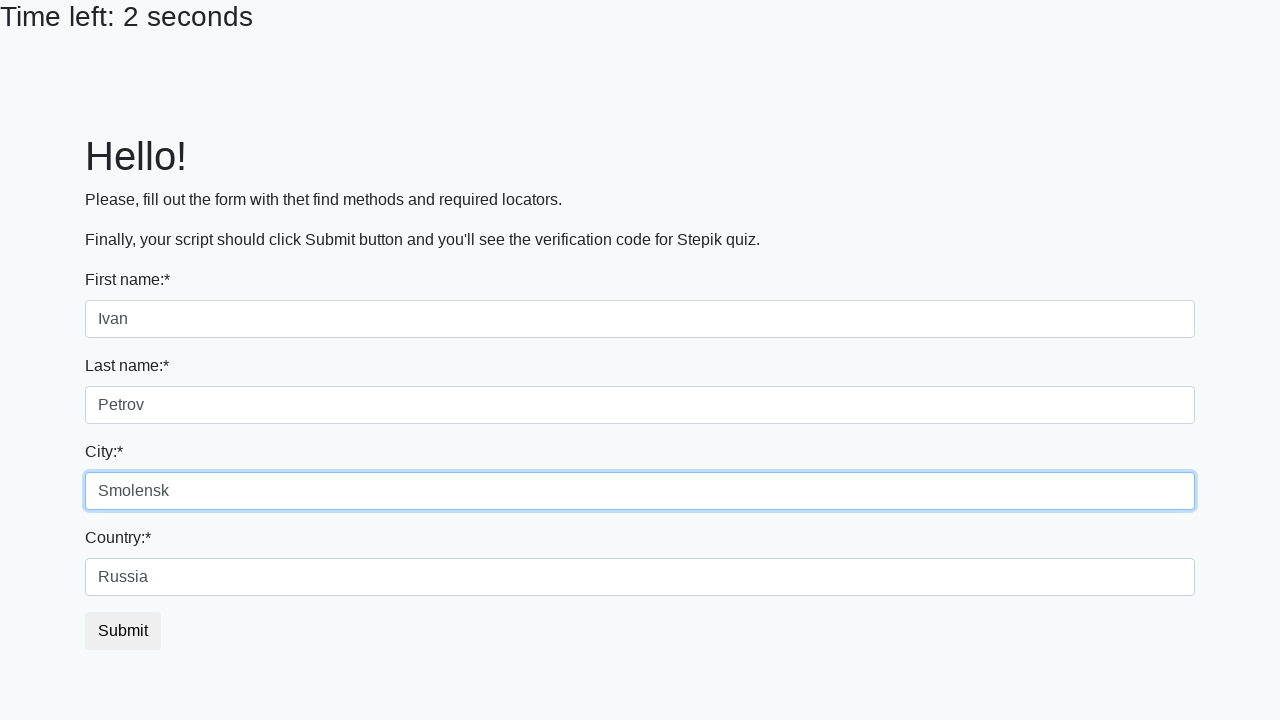

Clicked submit button to complete form submission at (123, 631) on button.btn
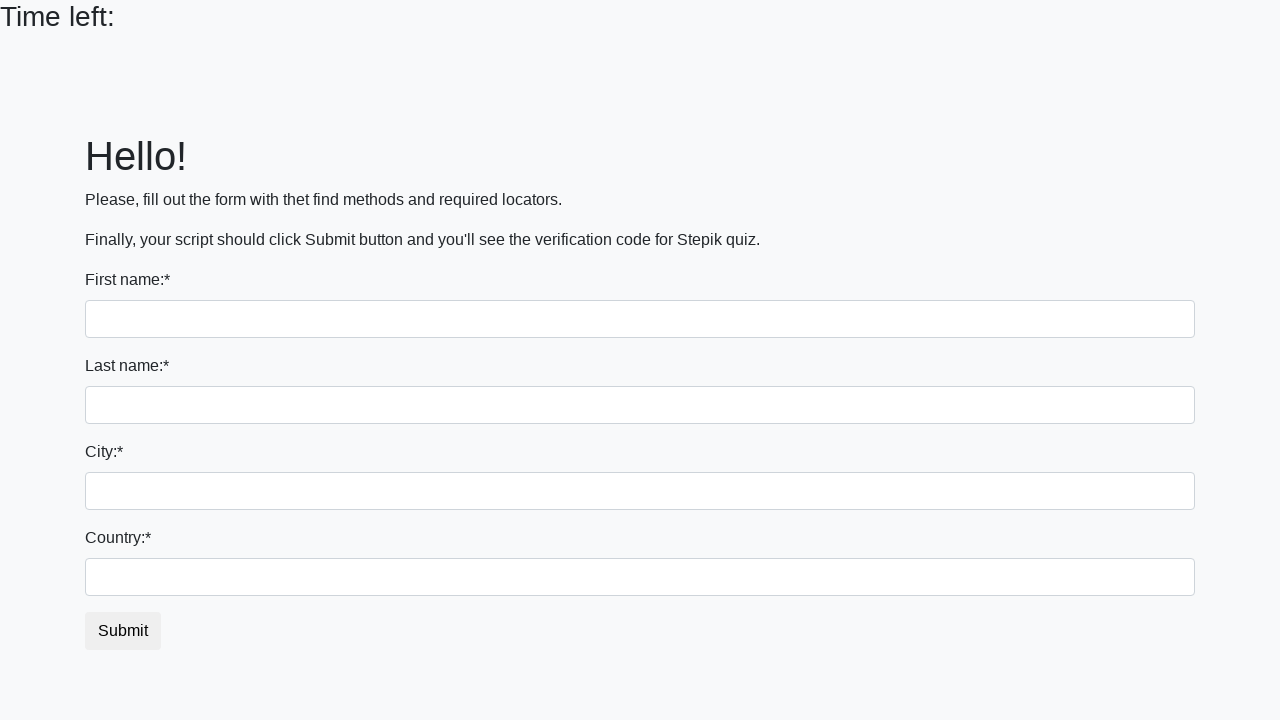

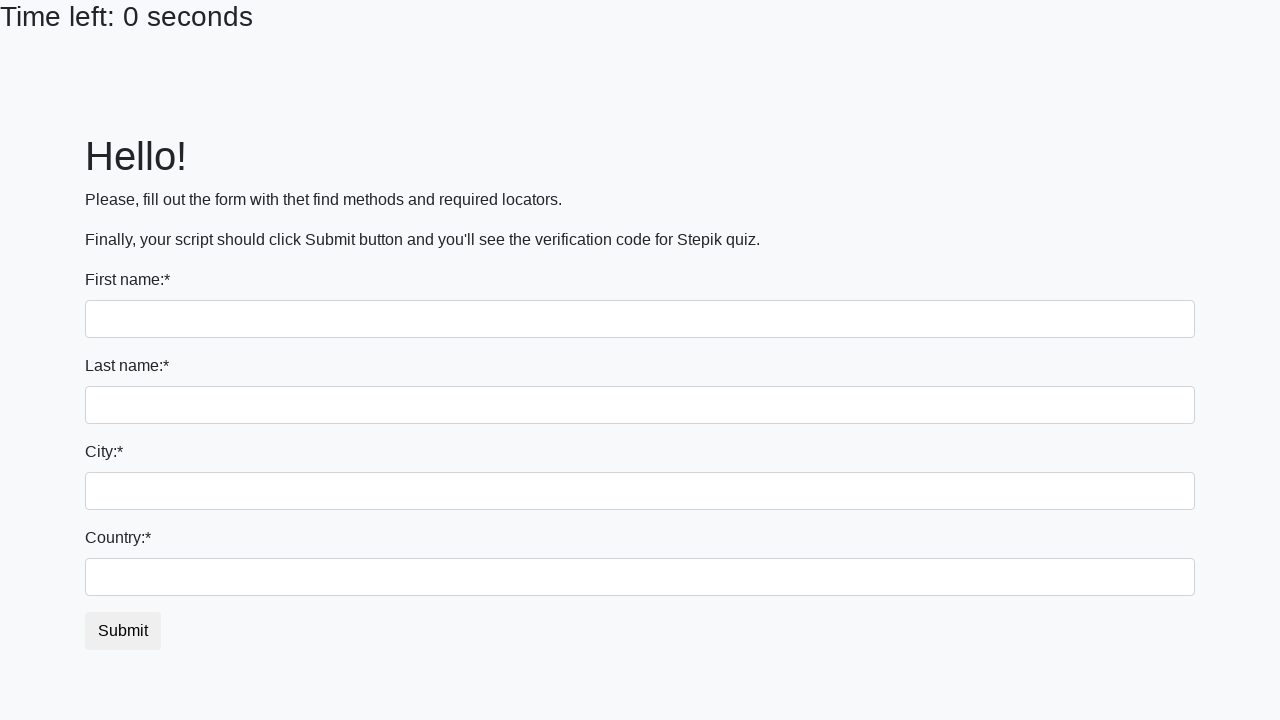